Fills out a registration form with user details including name, email, phone number, and gender selection, then submits the form

Starting URL: https://demoqa.com/automation-practice-form

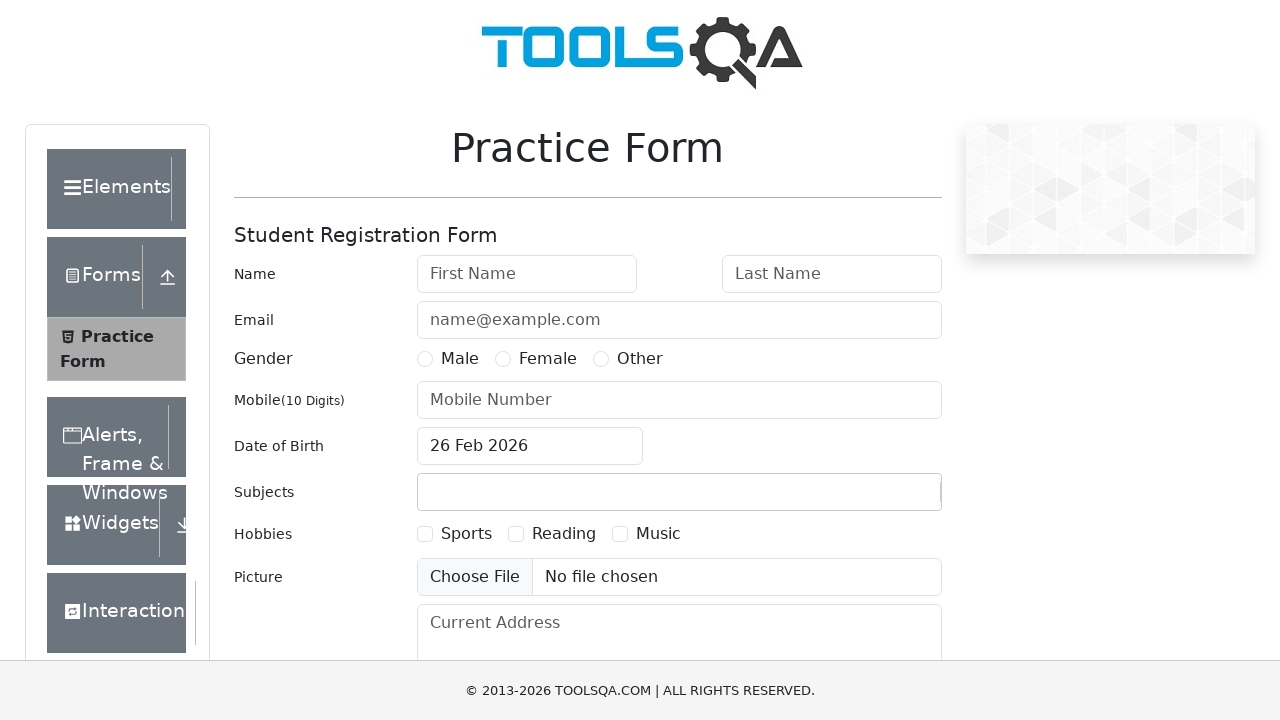

Clicked on first name field at (527, 274) on #firstName
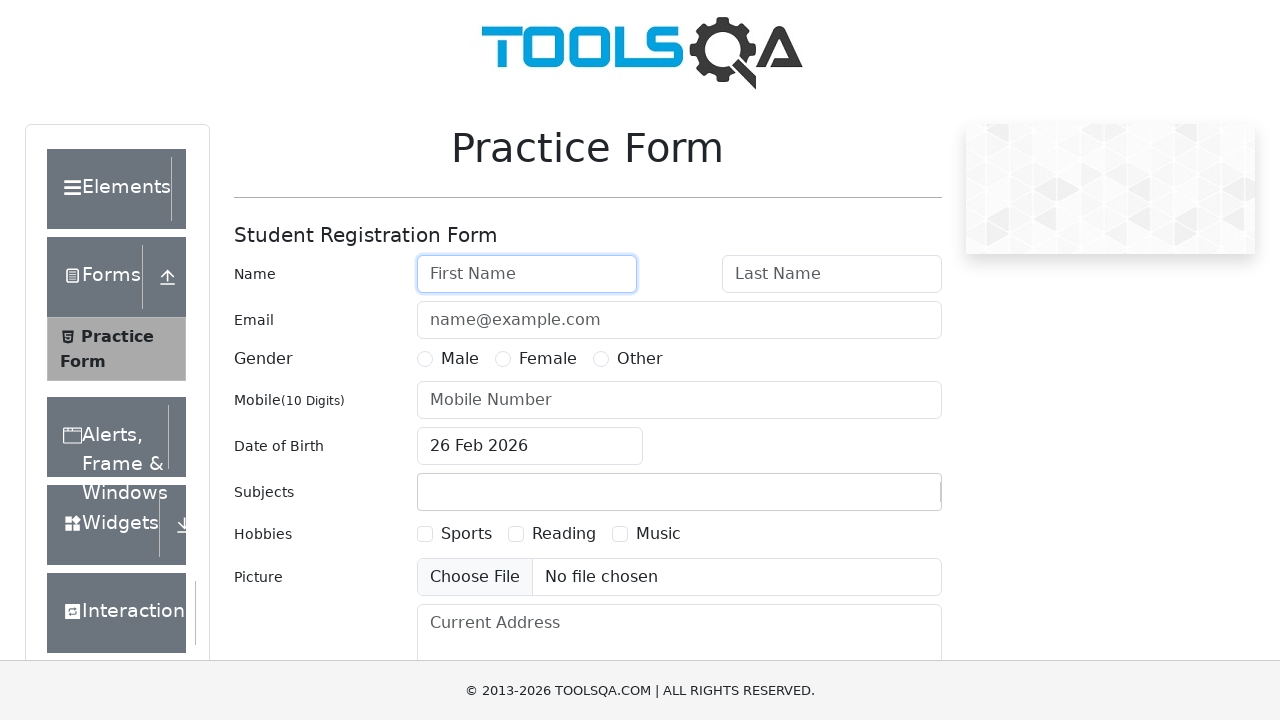

Filled first name field with 'Ian' on #firstName
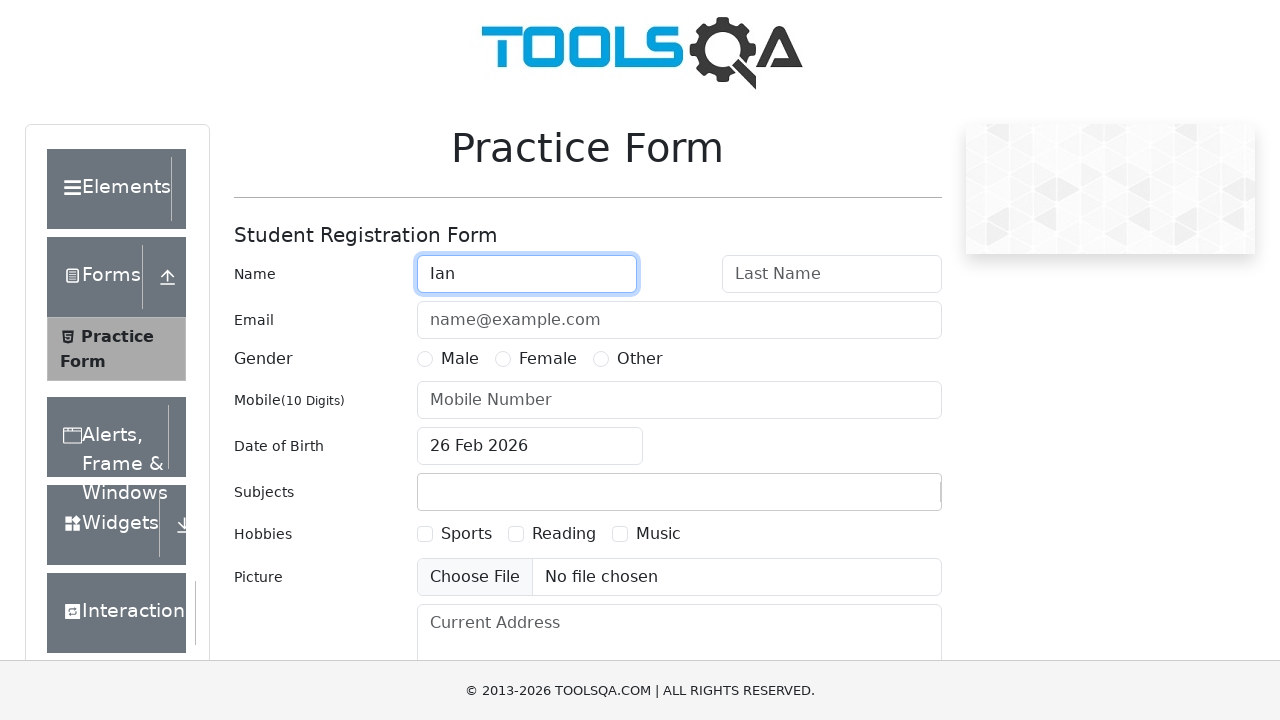

Clicked on last name field at (832, 274) on #lastName
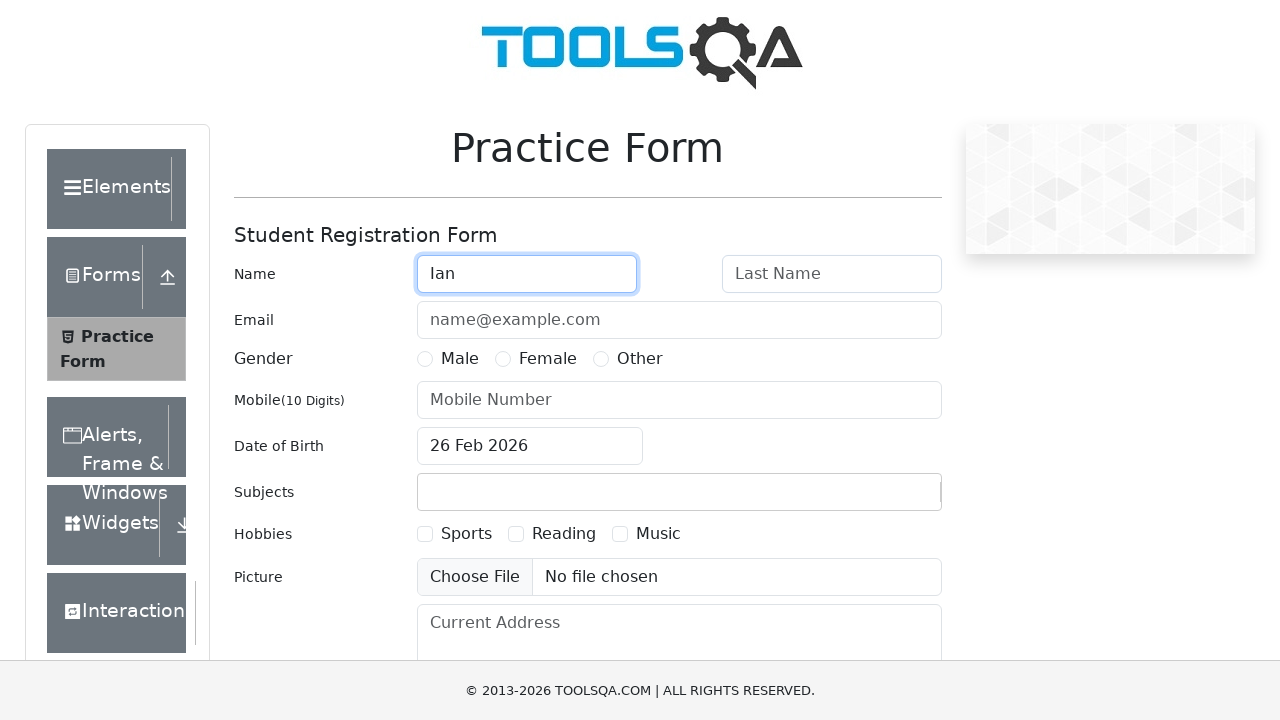

Filled last name field with 'Hop' on #lastName
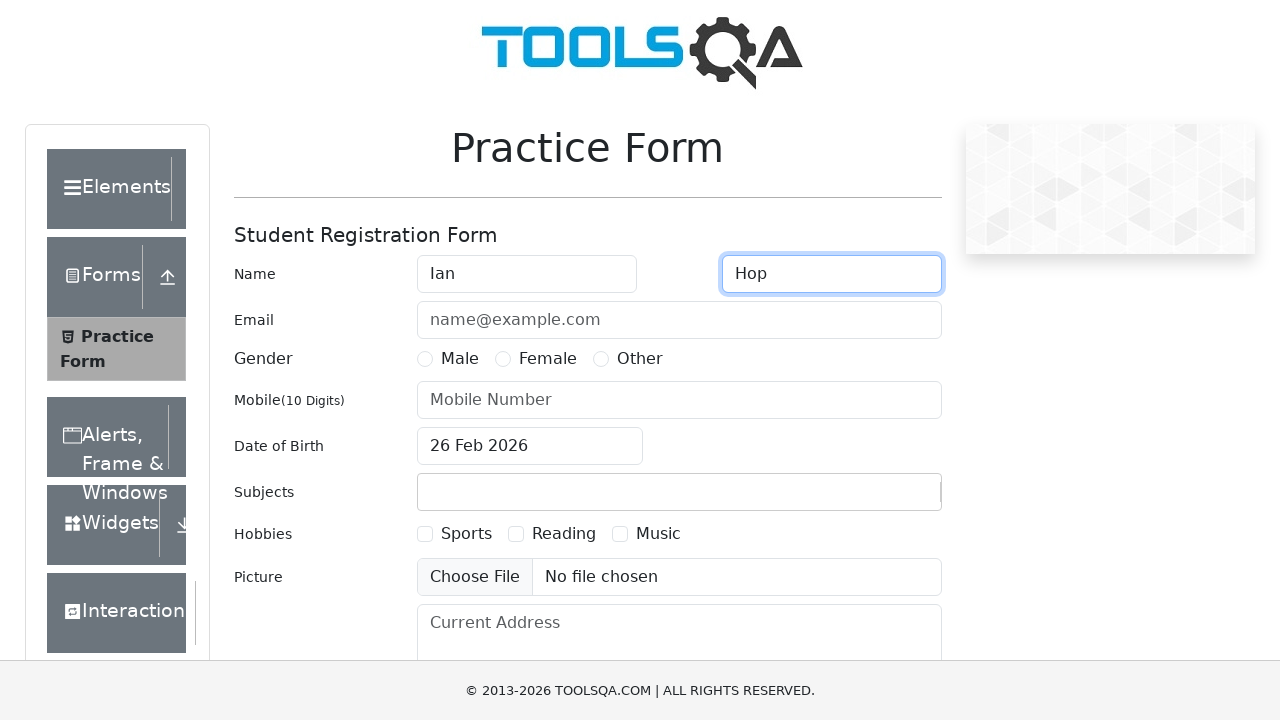

Clicked on email field at (679, 320) on #userEmail
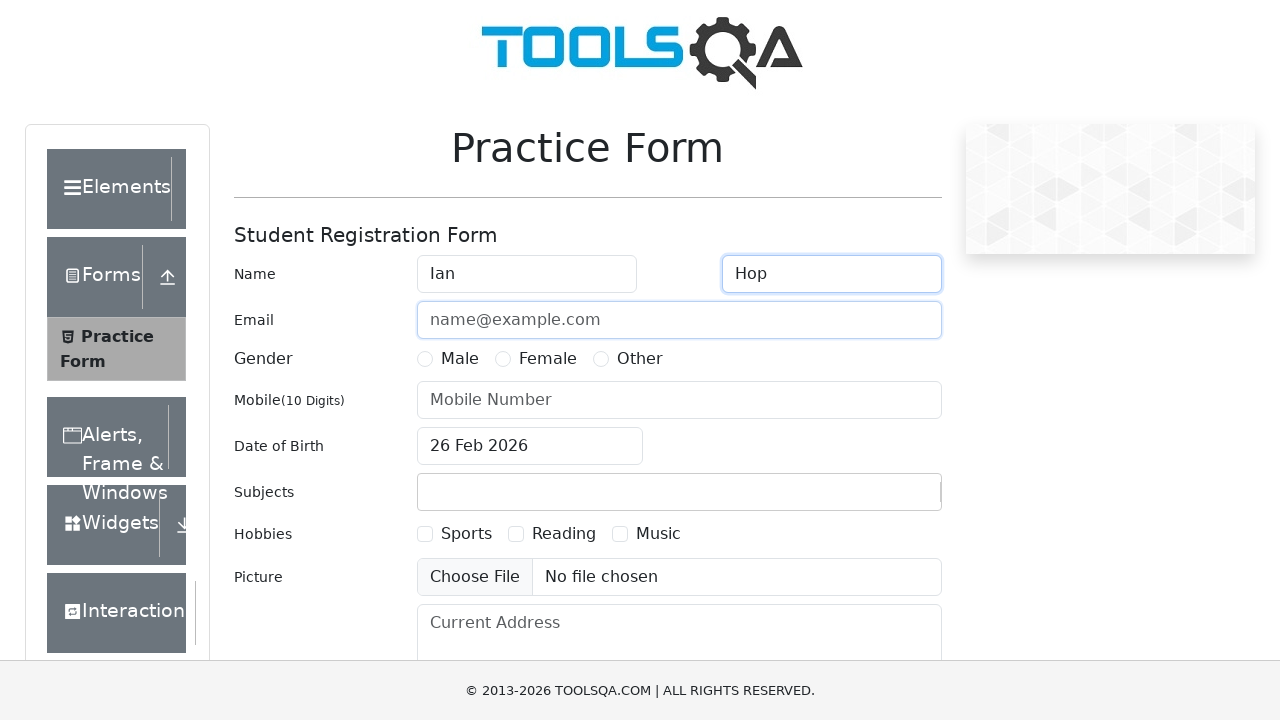

Filled email field with 'Ian@email.com' on #userEmail
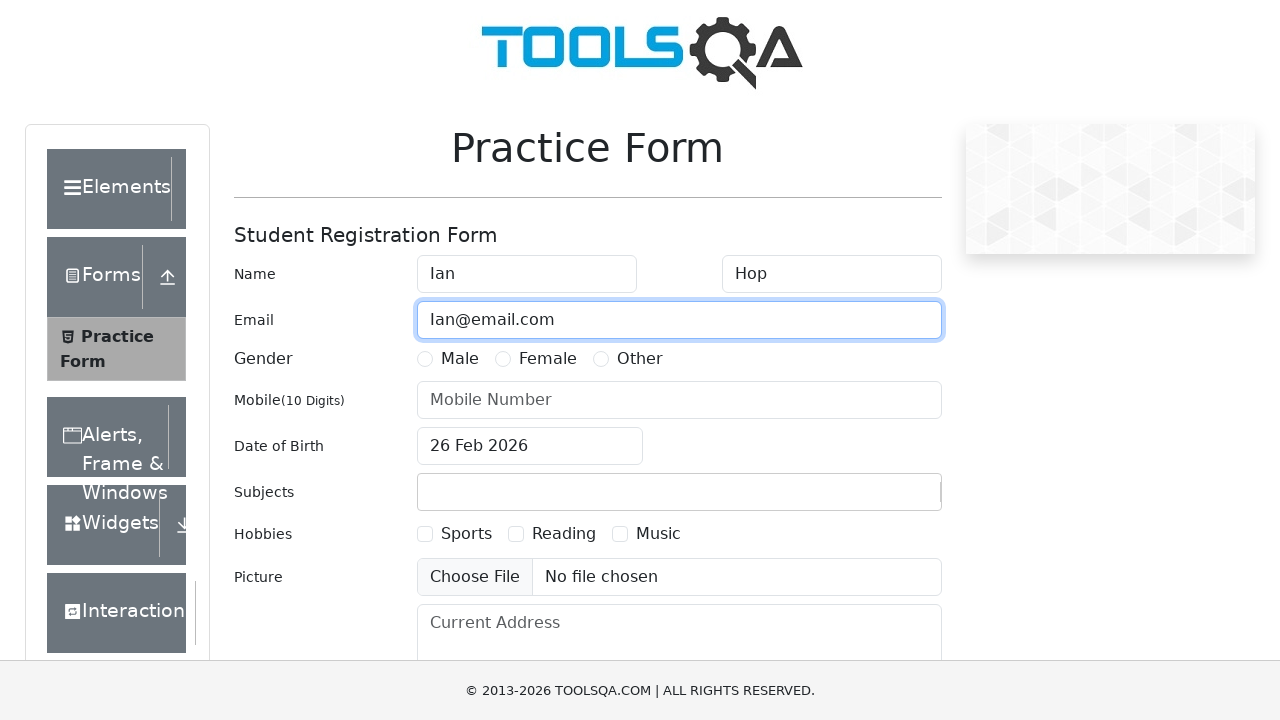

Clicked on phone number field at (679, 400) on #userNumber
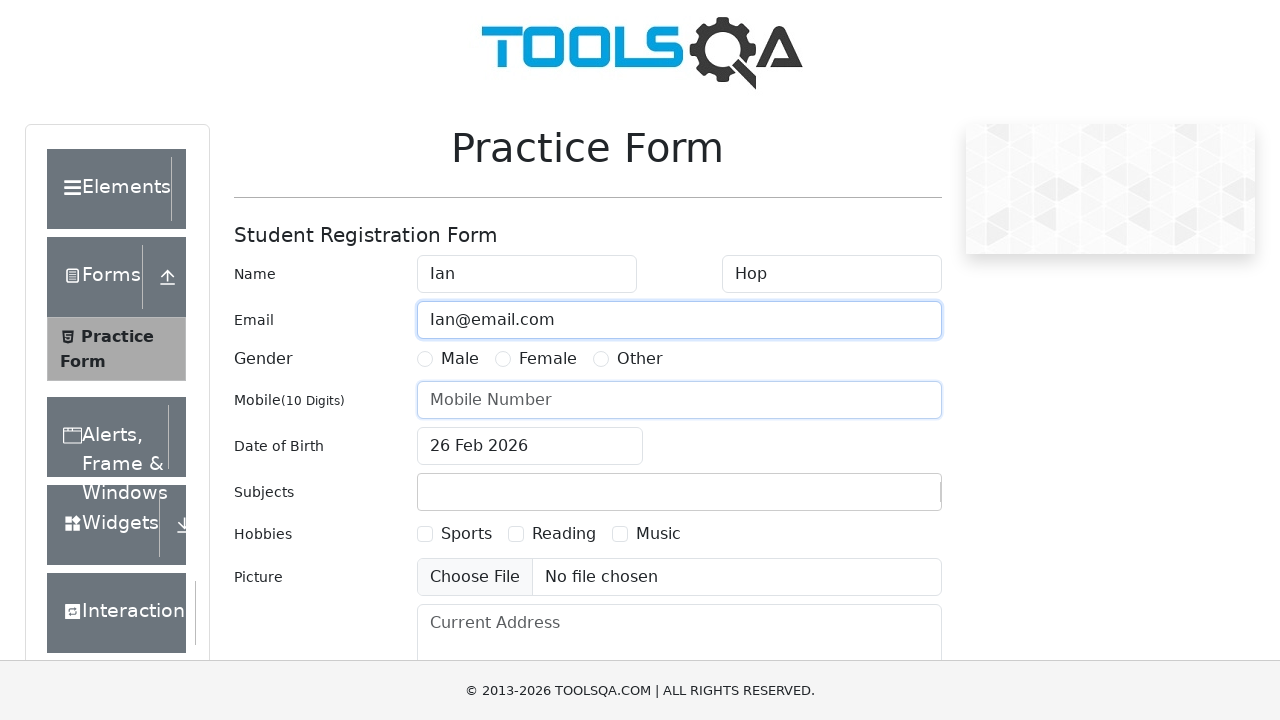

Filled phone number field with '01273456456' on #userNumber
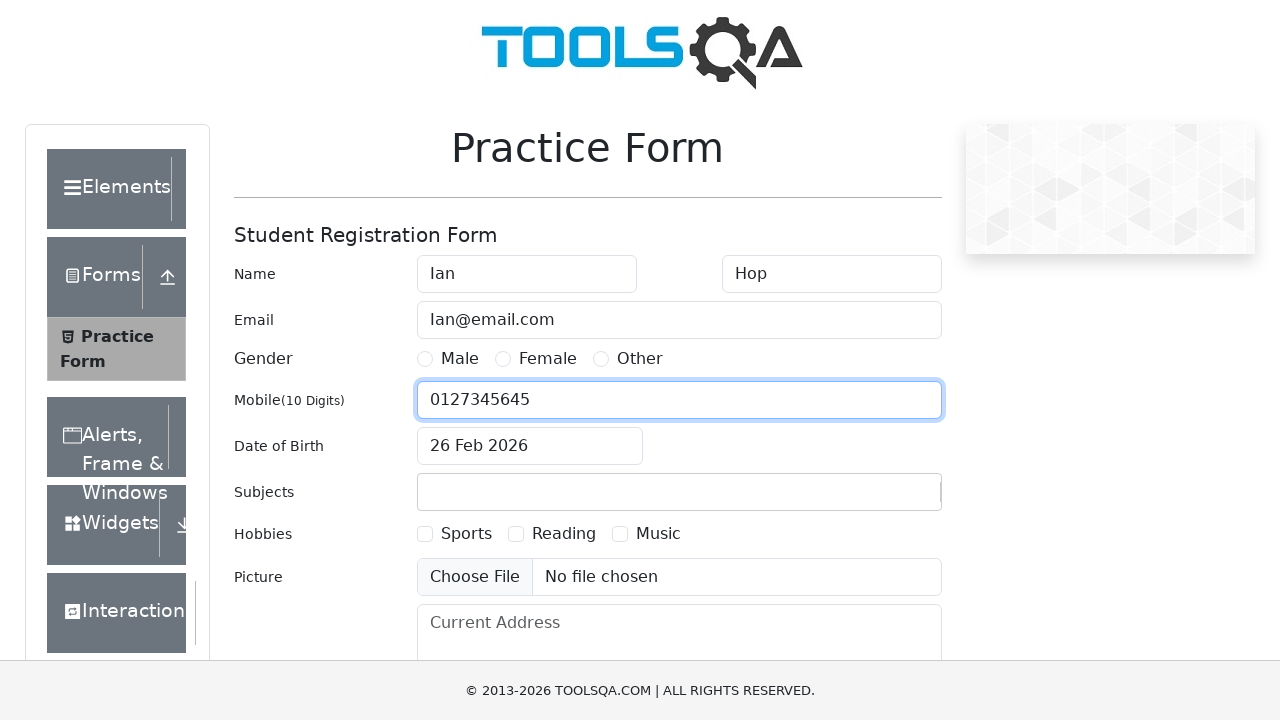

Selected male gender radio button at (460, 359) on #genterWrapper > div.col-md-9.col-sm-12 > div:nth-child(1) > label
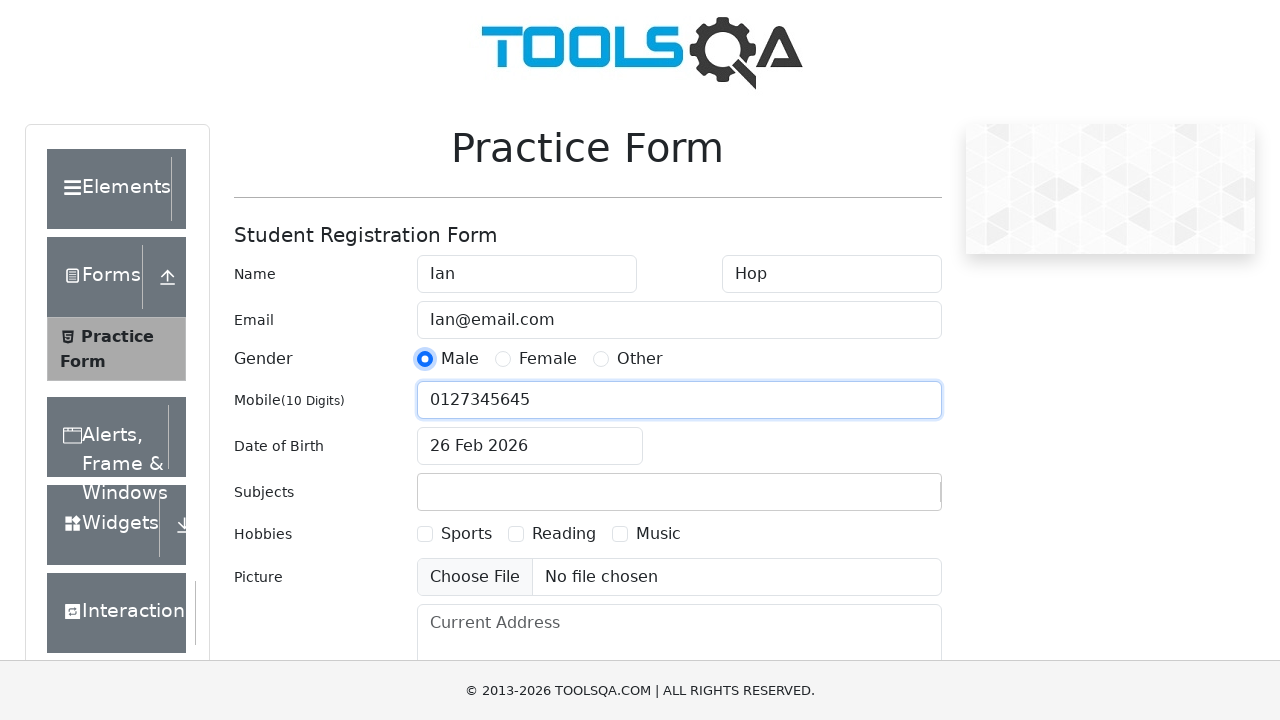

Submitted registration form by pressing Enter on #userEmail
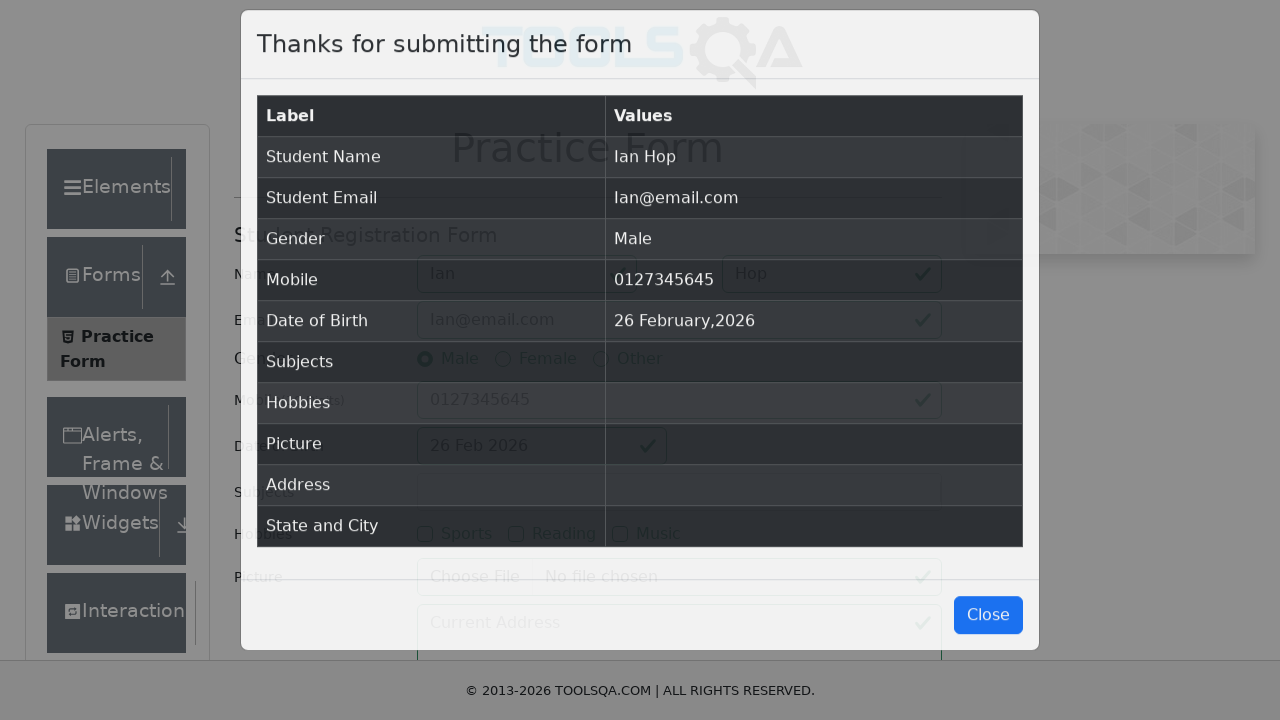

Success modal appeared confirming form submission
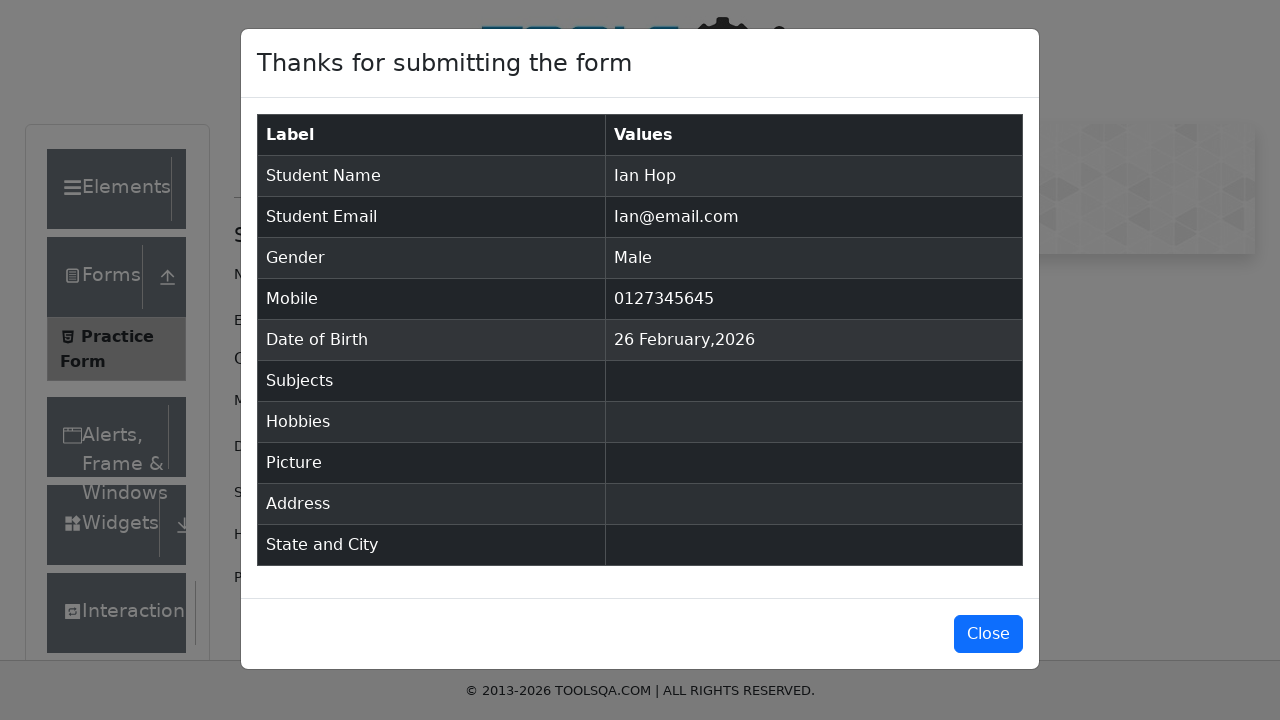

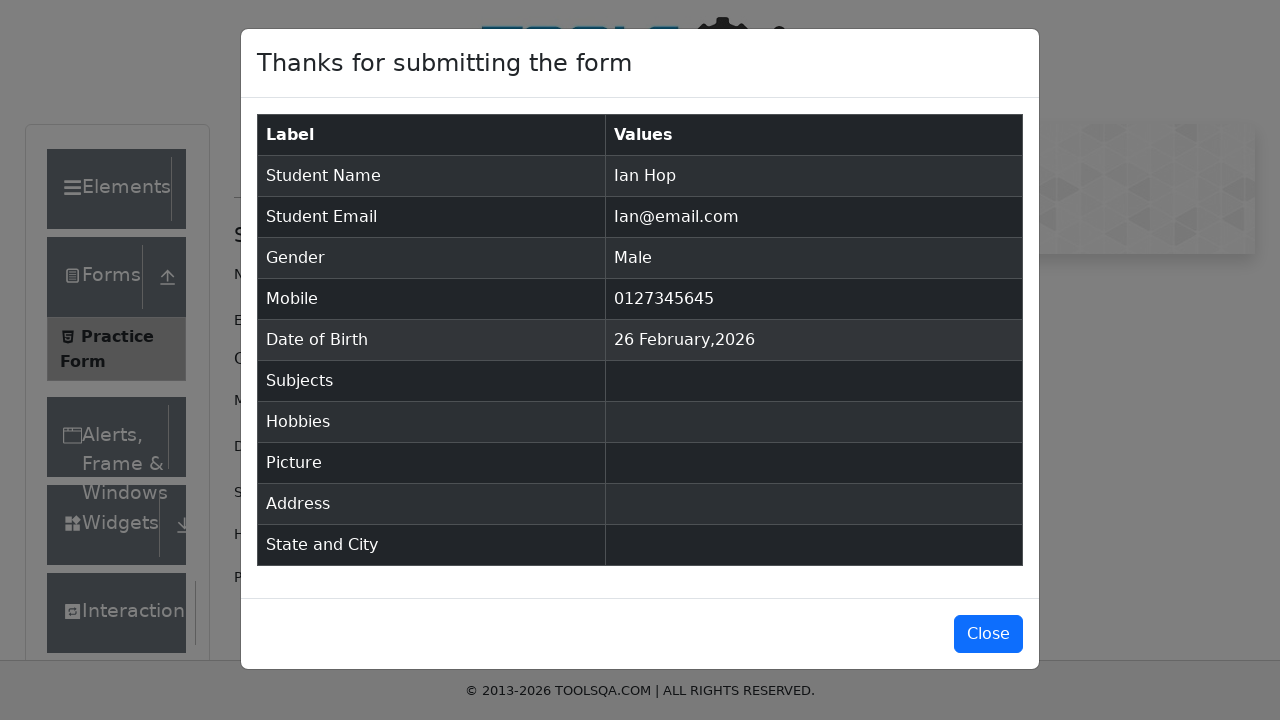